Navigates to an Automation Panda blog post, clicks on the Speaking link, and verifies the presence of Keynote Addresses and Conference Talks sections

Starting URL: https://automationpanda.com/2021/12/29/want-to-practice-test-automation-try-these-demo-sites/

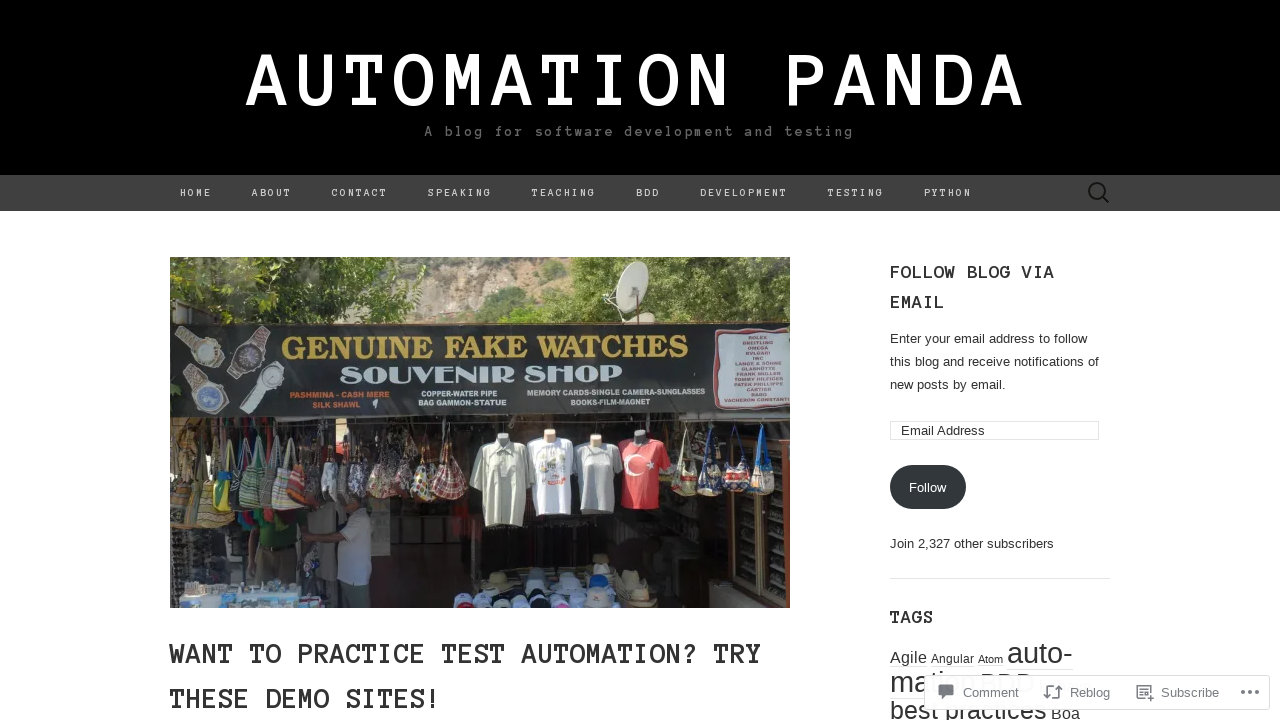

Clicked on the Speaking link at (460, 193) on a:has-text('Speaking')
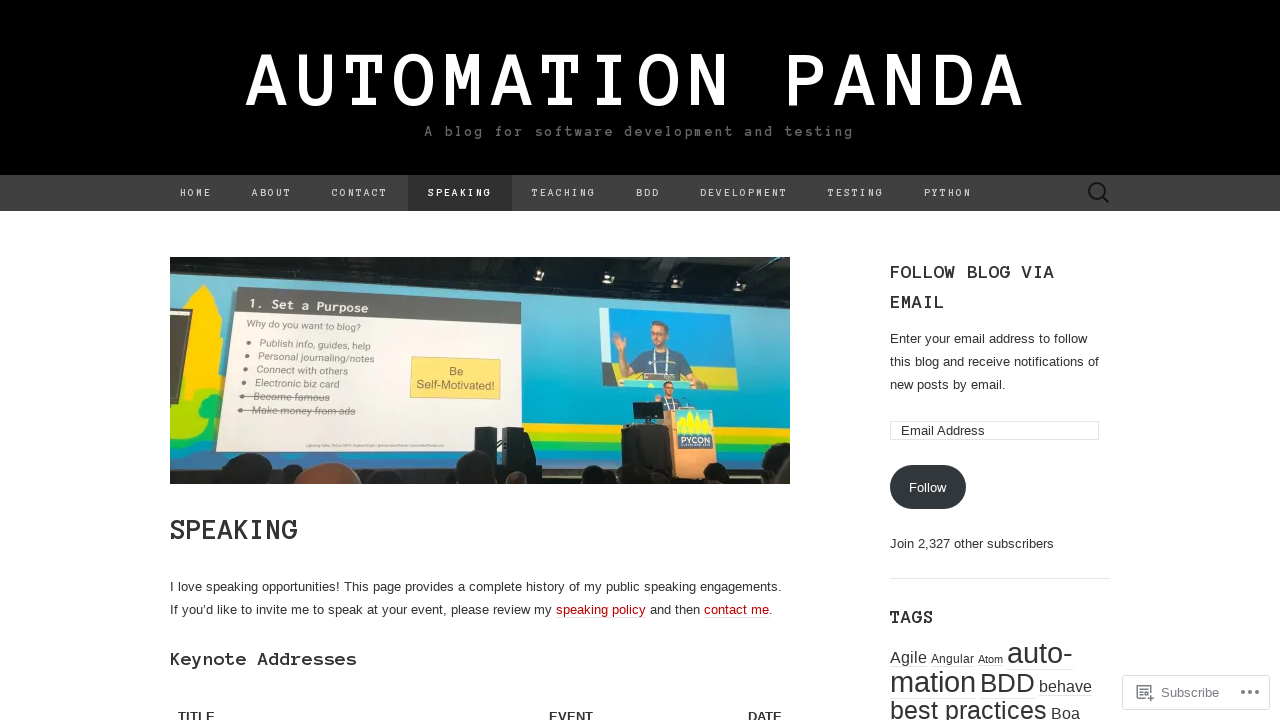

Speaking page loaded (network idle)
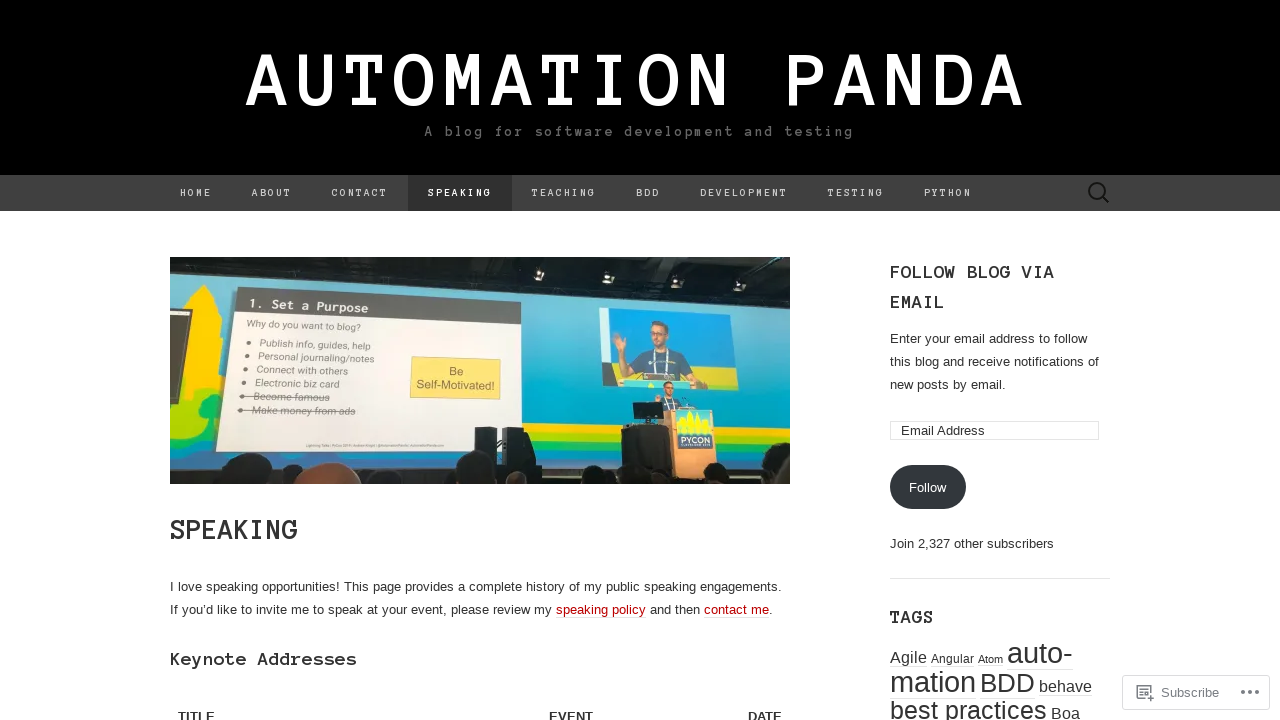

Verified Keynote Addresses section is visible
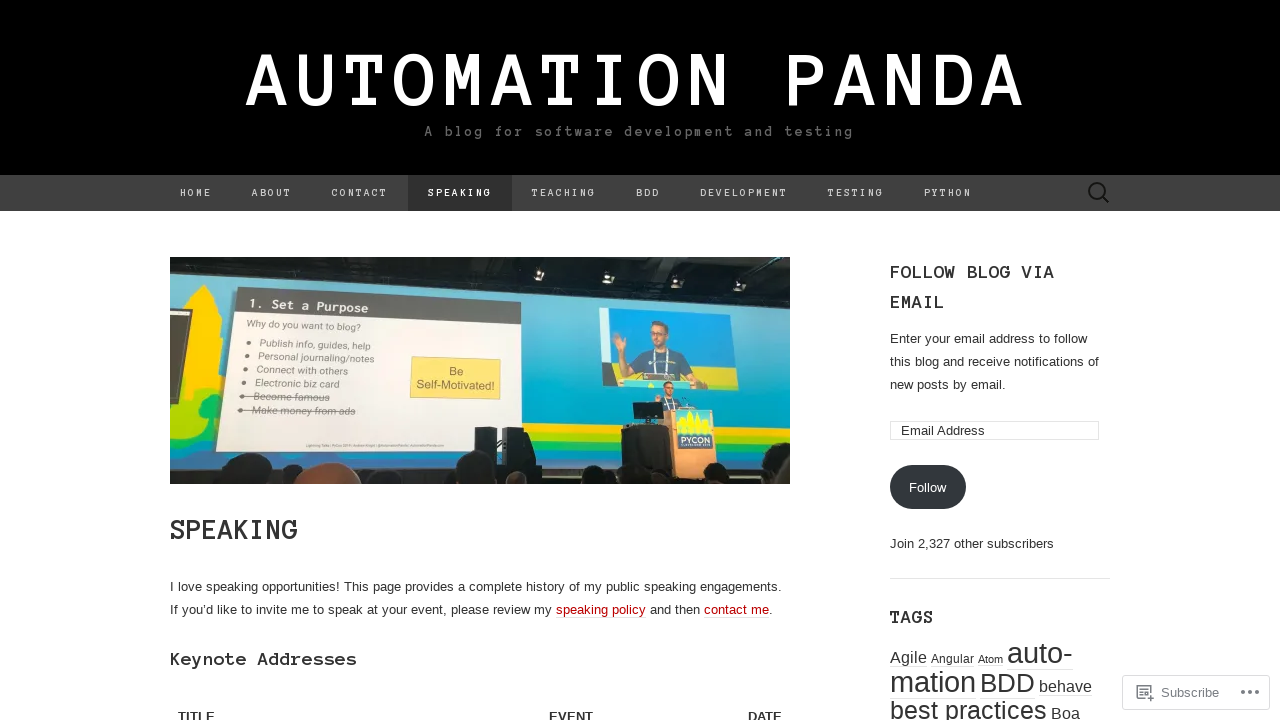

Verified Conference Talks section is visible
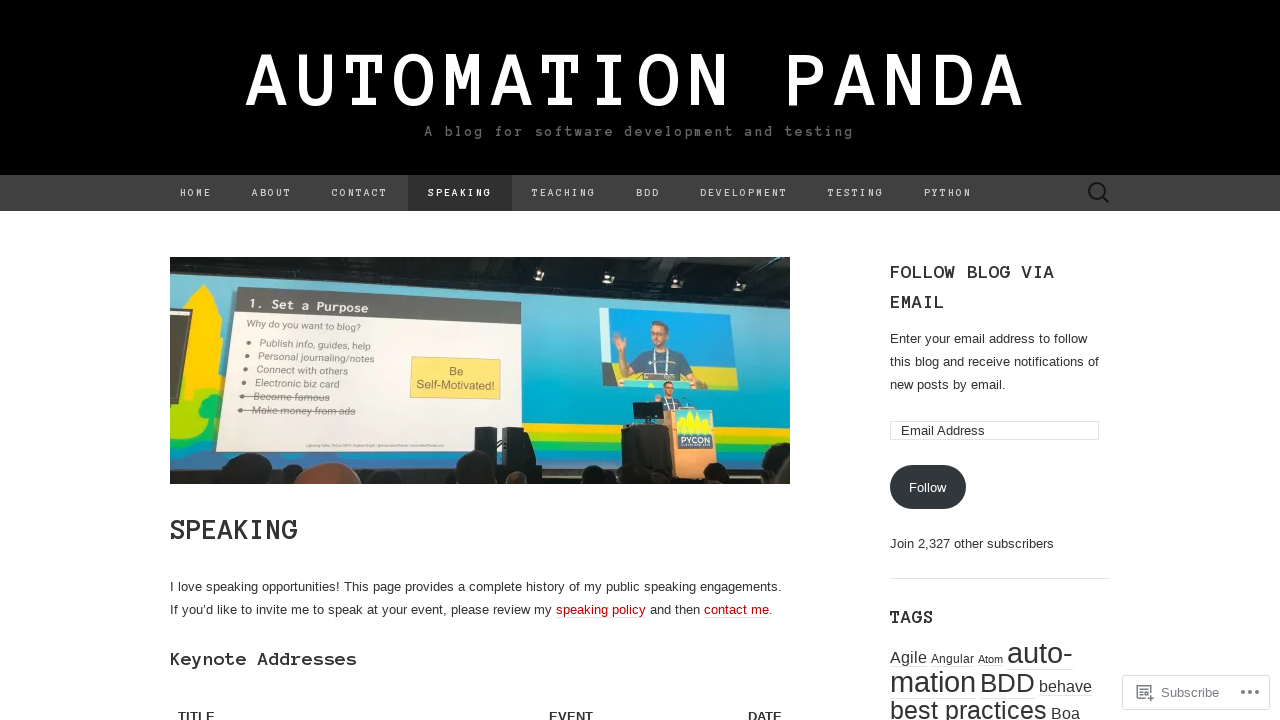

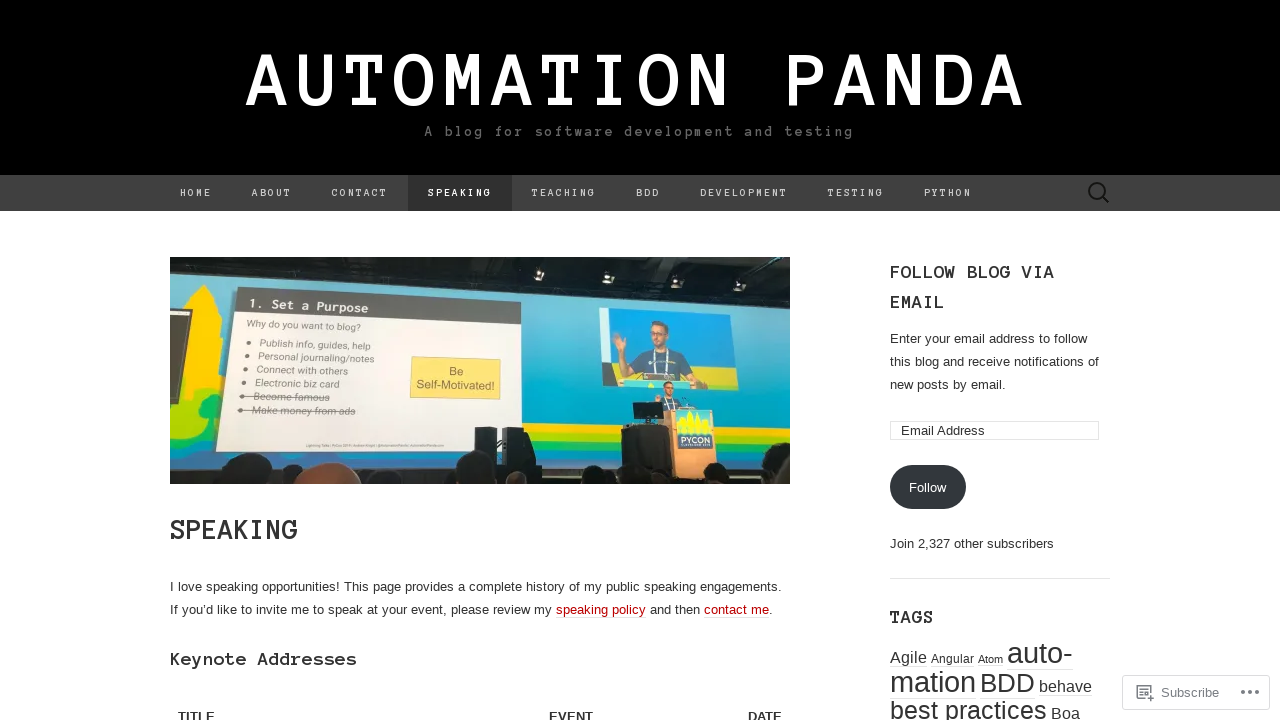